Tests DuckDuckGo search functionality by typing a search query "BrowserStack Appium" and pressing Enter to search, then verifies the page title matches expected result.

Starting URL: https://www.duckduckgo.com

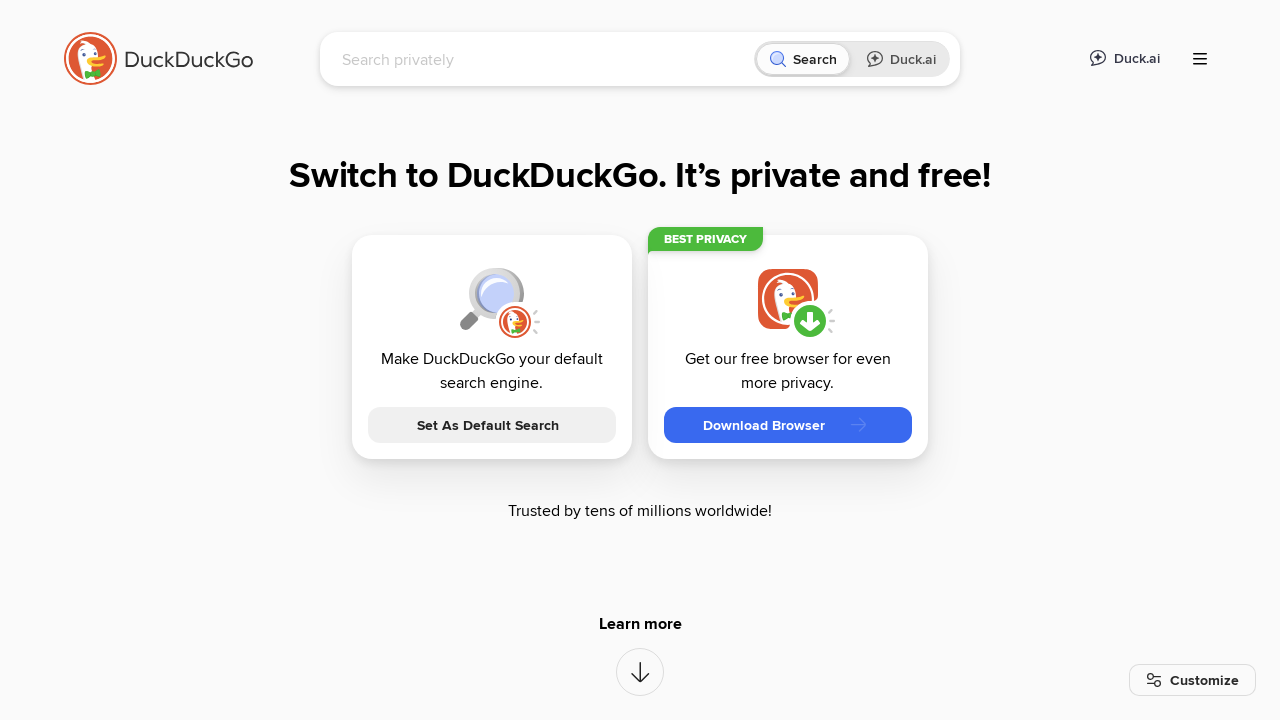

Clicked on the search input field at (544, 59) on [name='q']
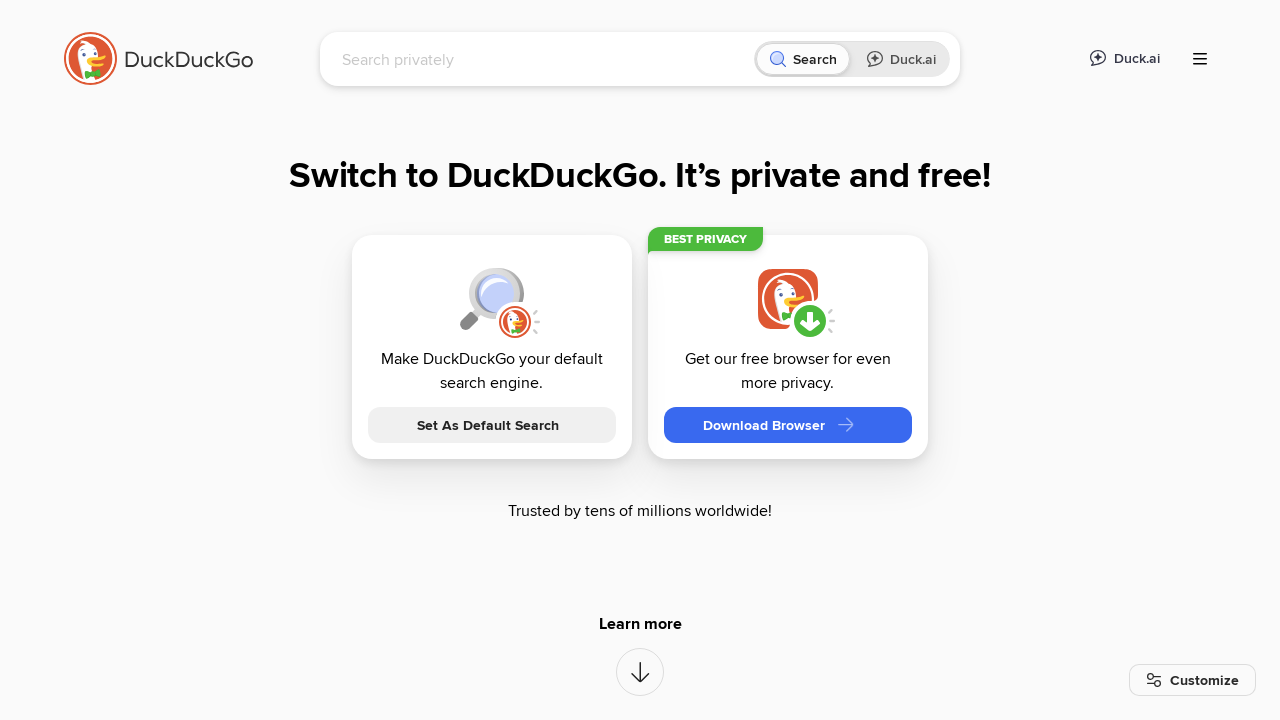

Typed search query 'BrowserStack Appium' in search field on [name='q']
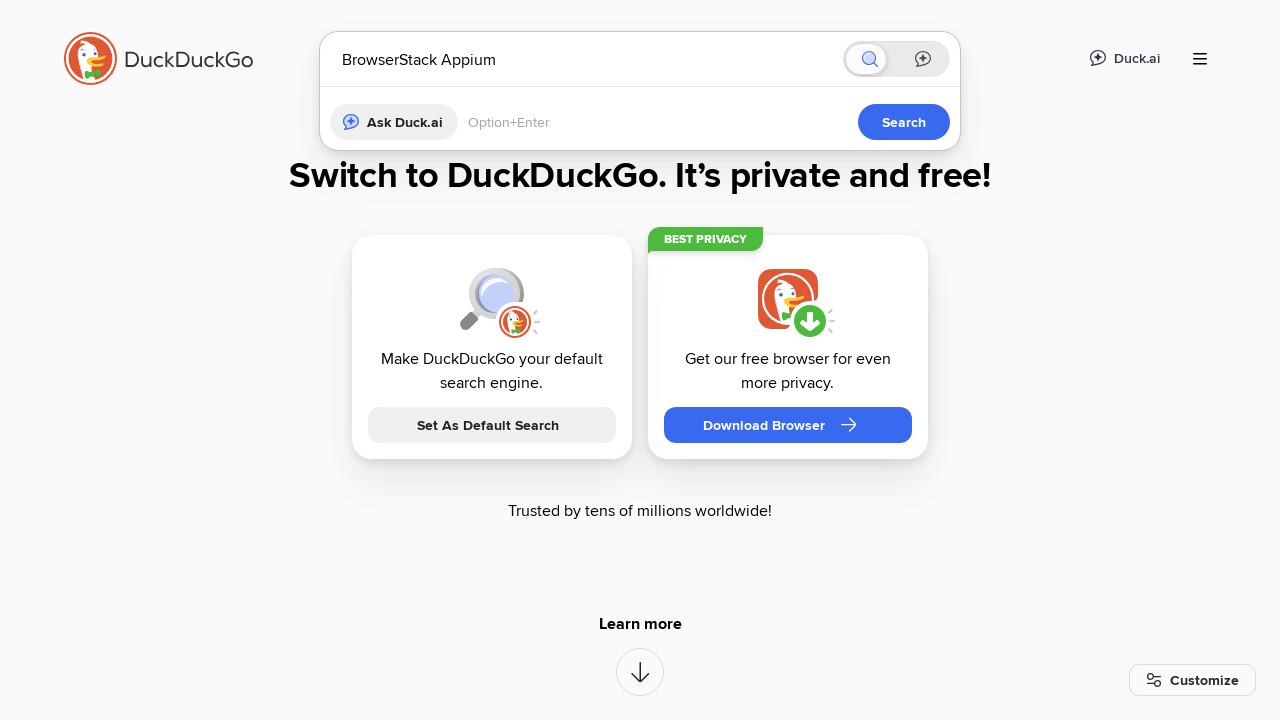

Pressed Enter to submit the search on [name='q']
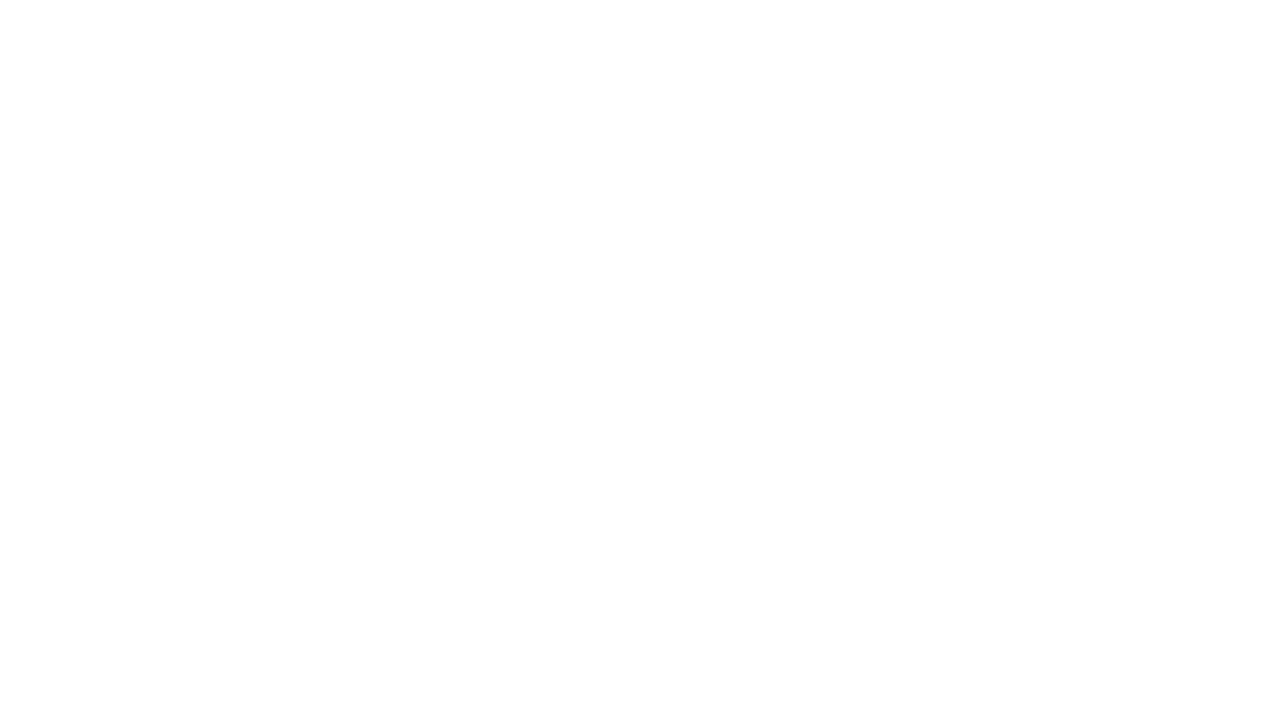

Waited for search results page to load (domcontentloaded)
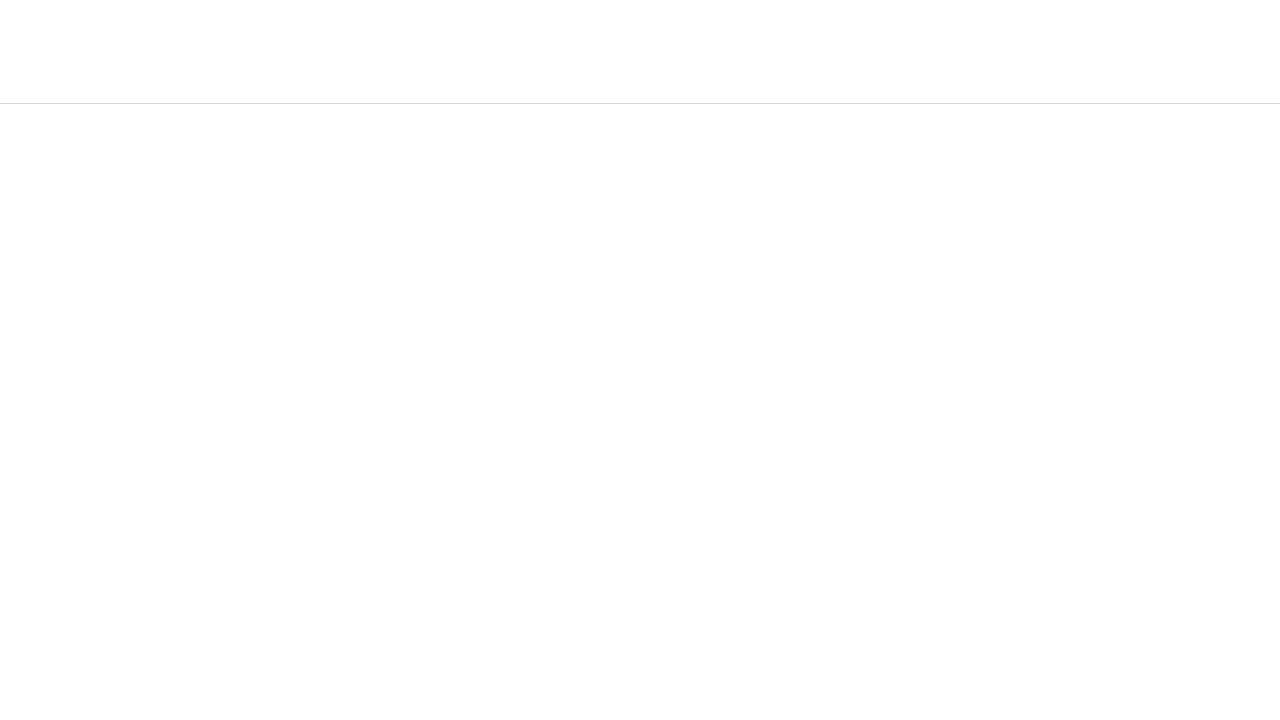

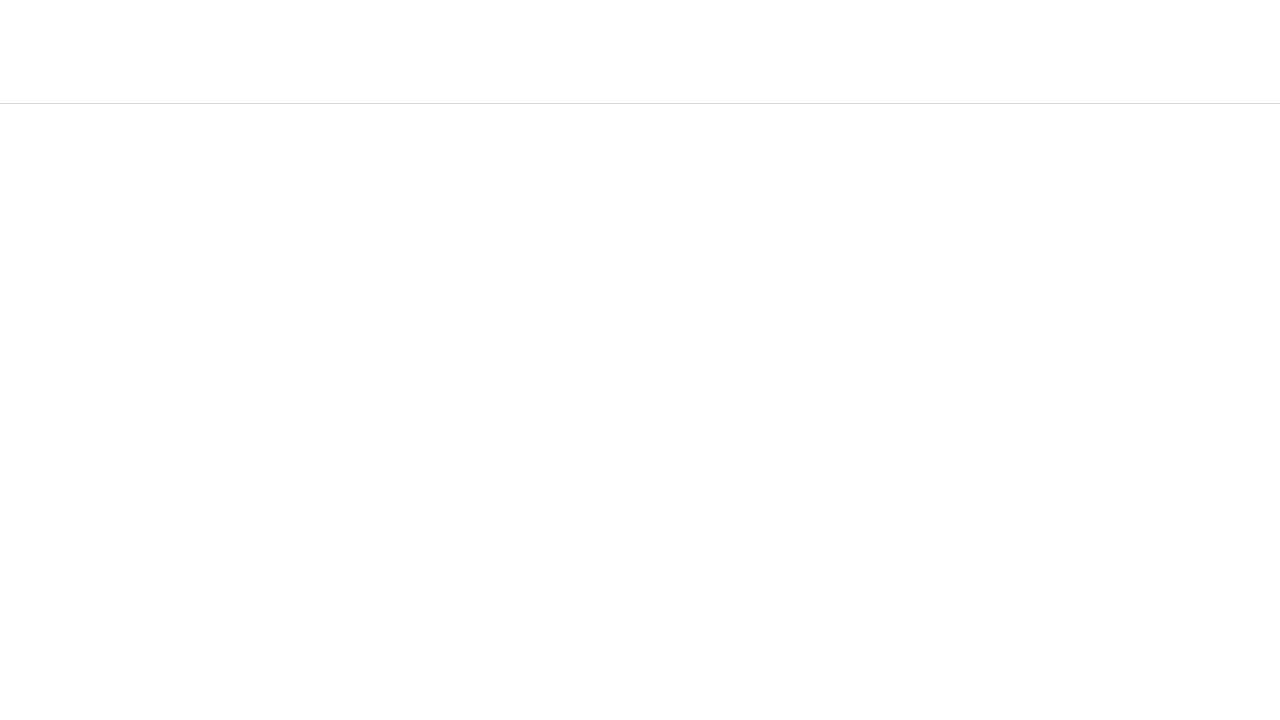